Tests an explicit wait exercise by waiting for a price to change to $100, then clicking a book button, calculating an answer based on a displayed value using logarithm formula, and submitting the result.

Starting URL: http://suninjuly.github.io/explicit_wait2.html

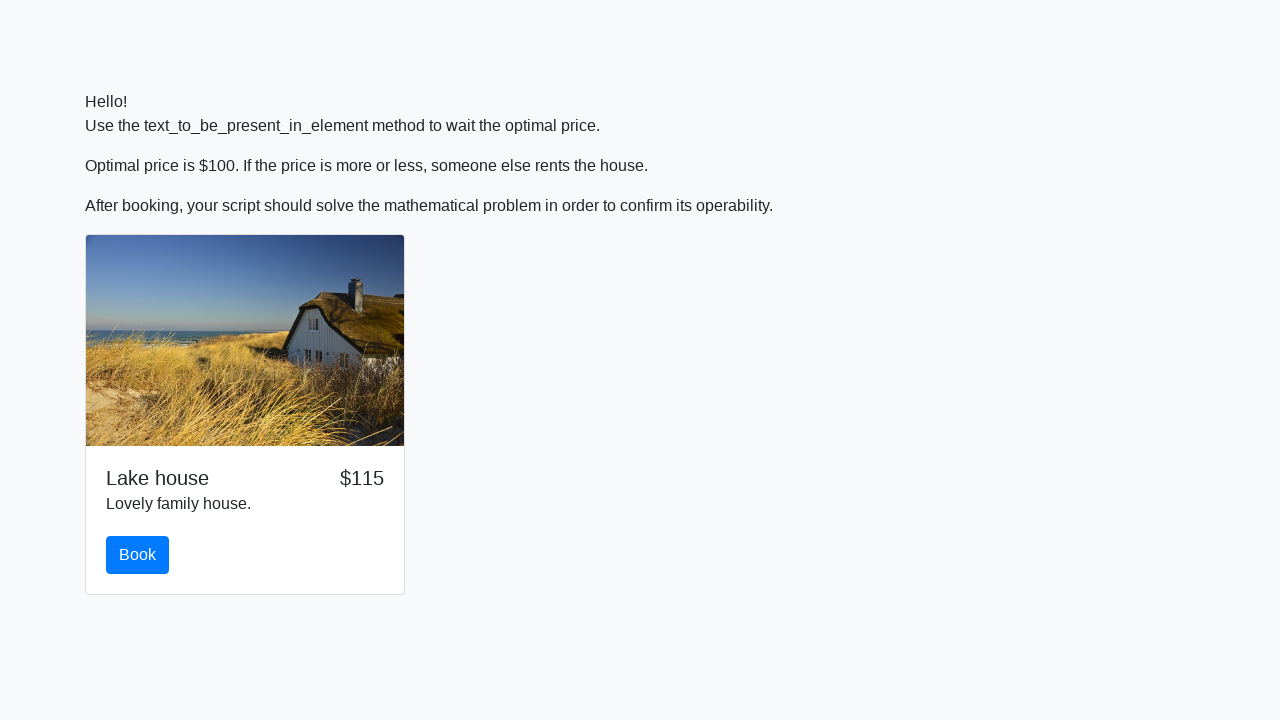

Waited for price to change to $100
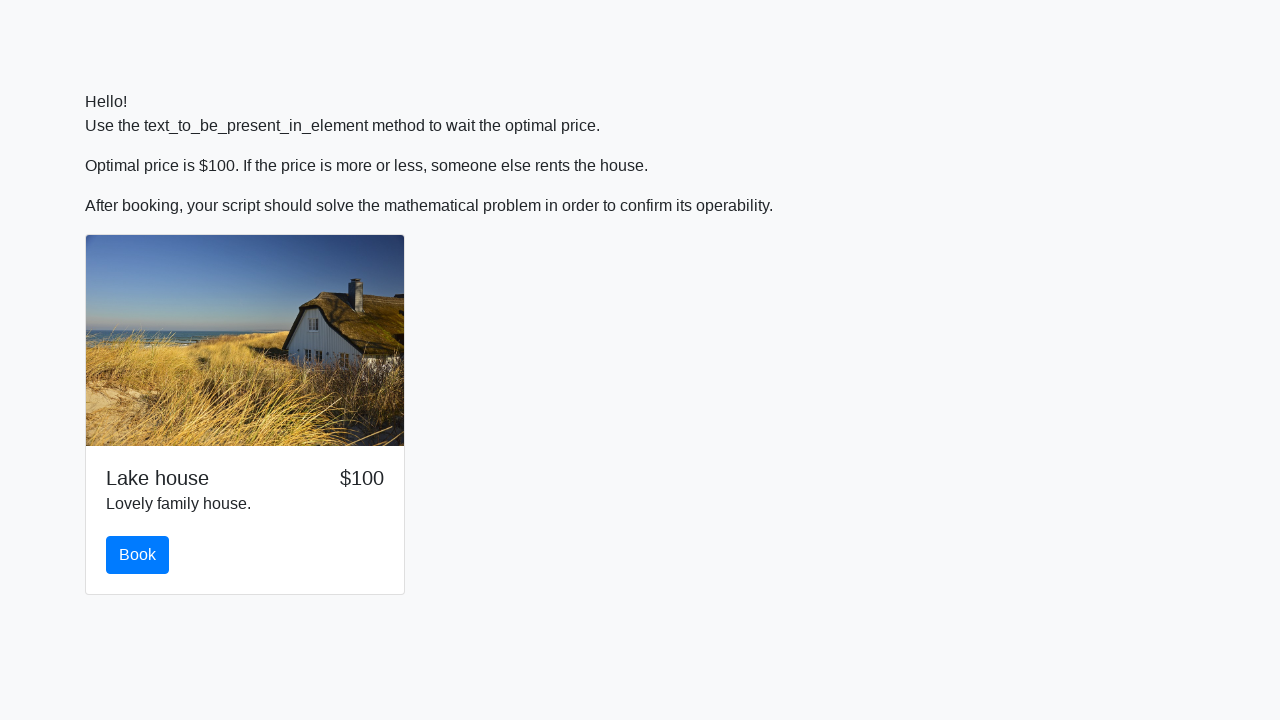

Clicked the book button at (138, 555) on #book
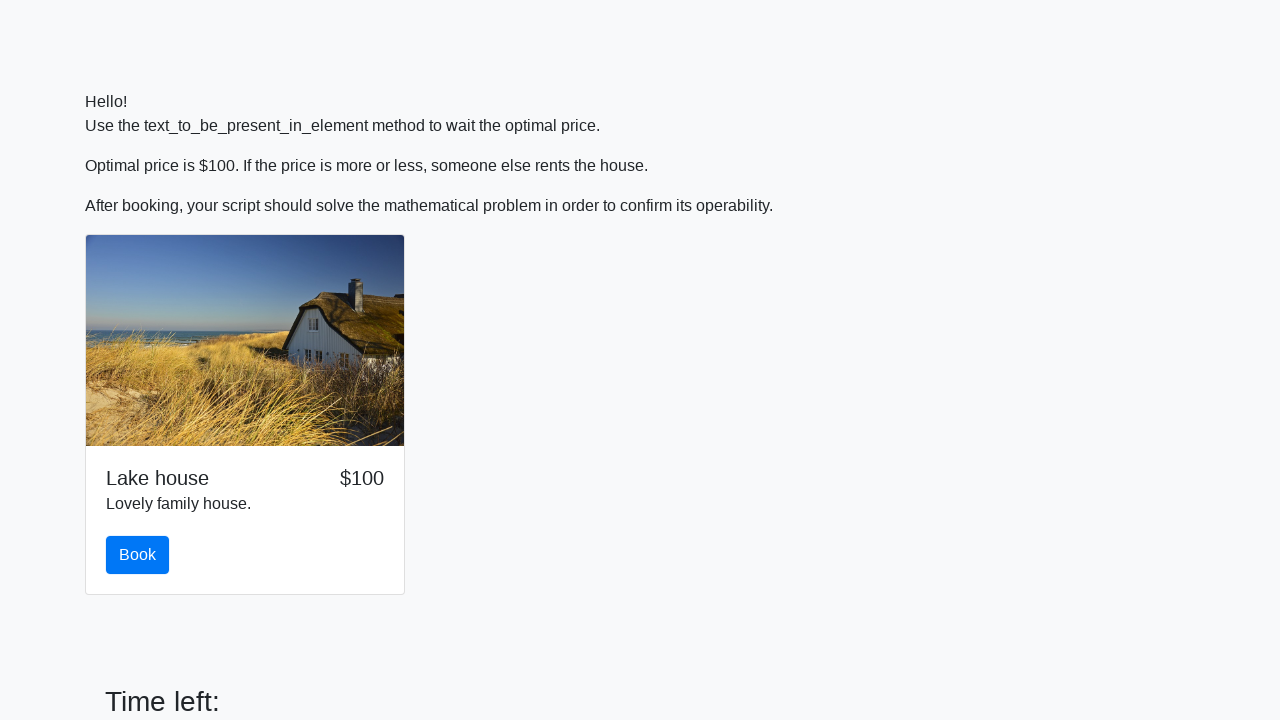

Retrieved input value: 437
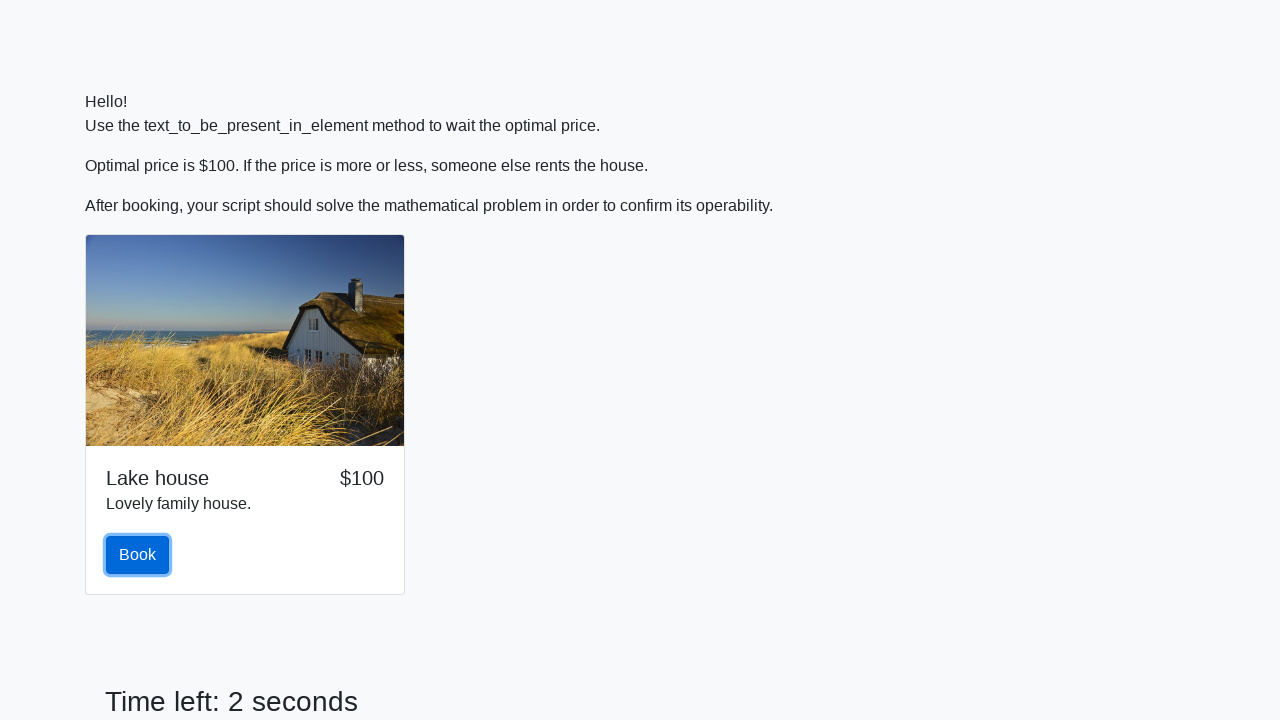

Calculated answer using logarithm formula: 1.3241766186067516
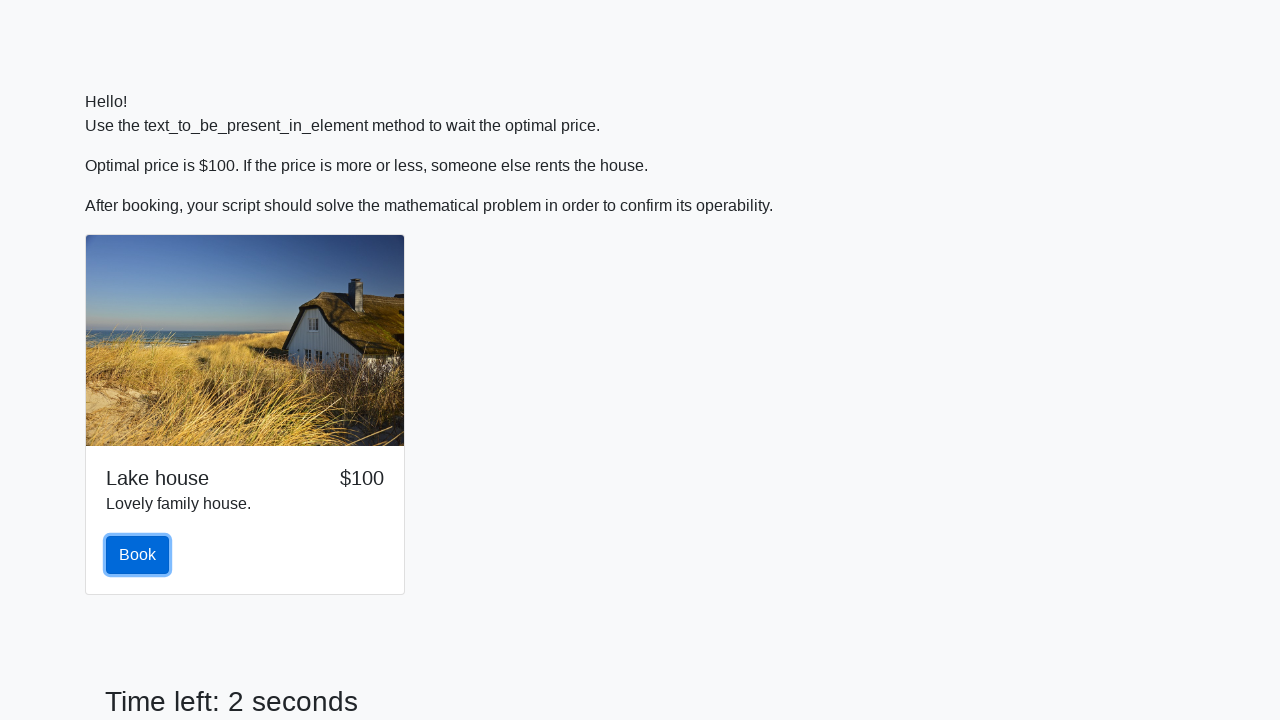

Filled answer field with calculated result on #answer
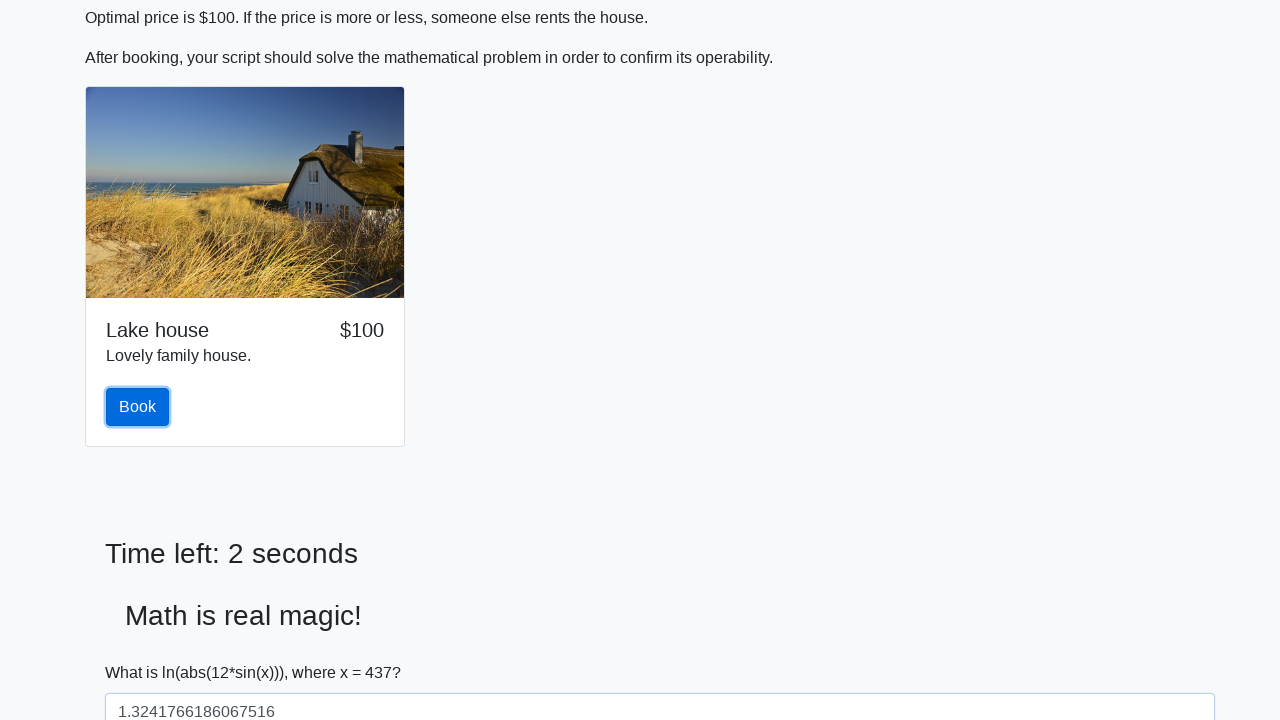

Clicked the solve button to submit answer at (143, 651) on #solve
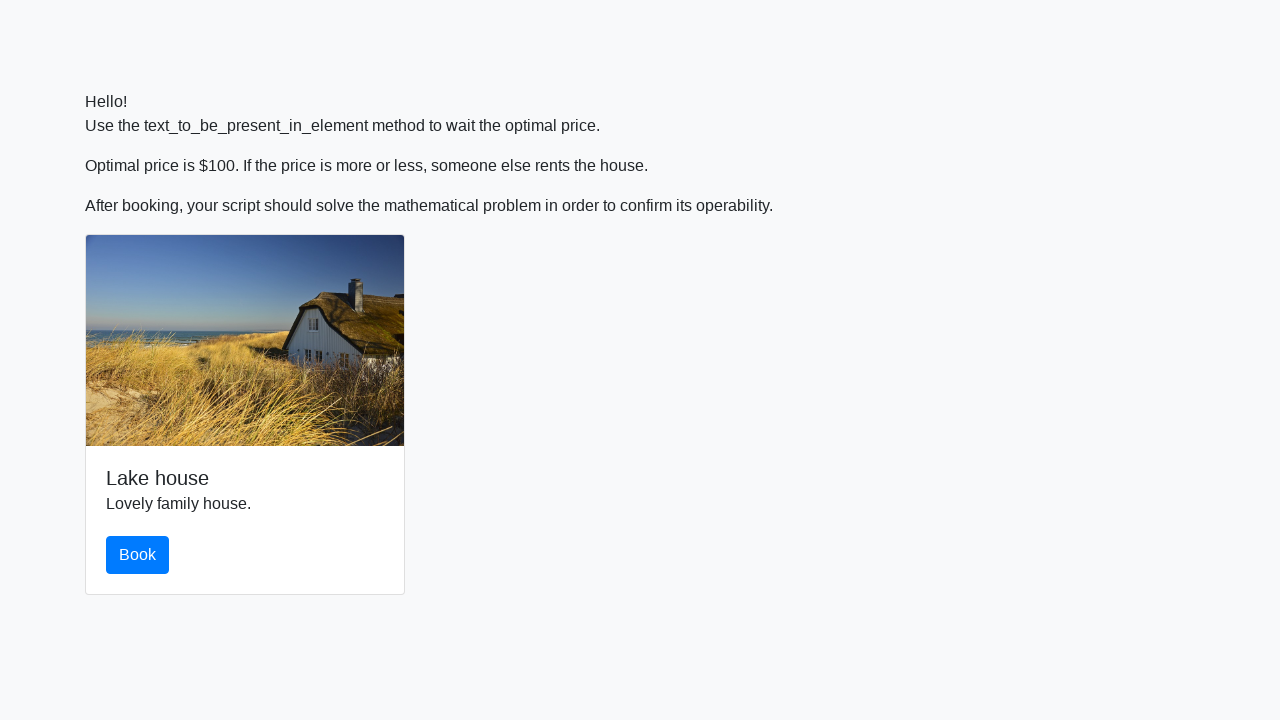

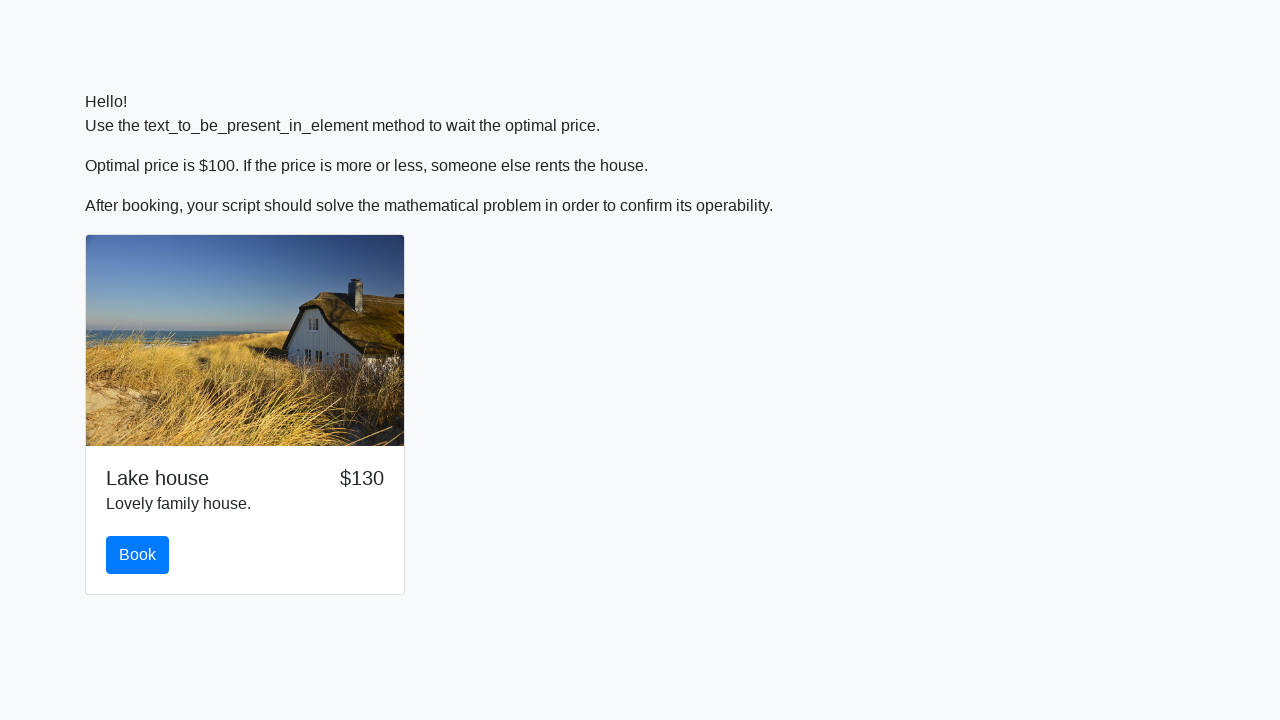